Tests date picker functionality by clicking on a date of birth field, selecting a month and year from dropdown menus, and clicking on a specific date in the calendar

Starting URL: https://www.dummyticket.com/dummy-ticket-for-visa-application/

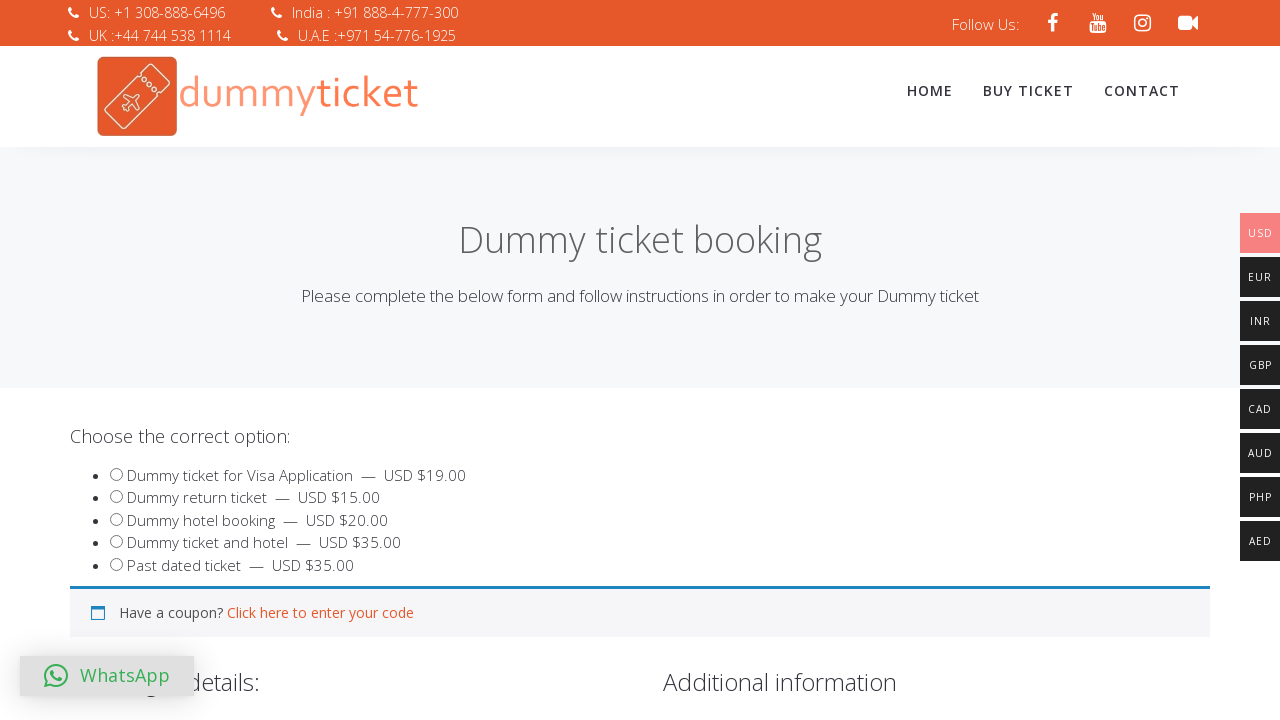

Clicked on date of birth input field to open date picker at (344, 360) on input#dob
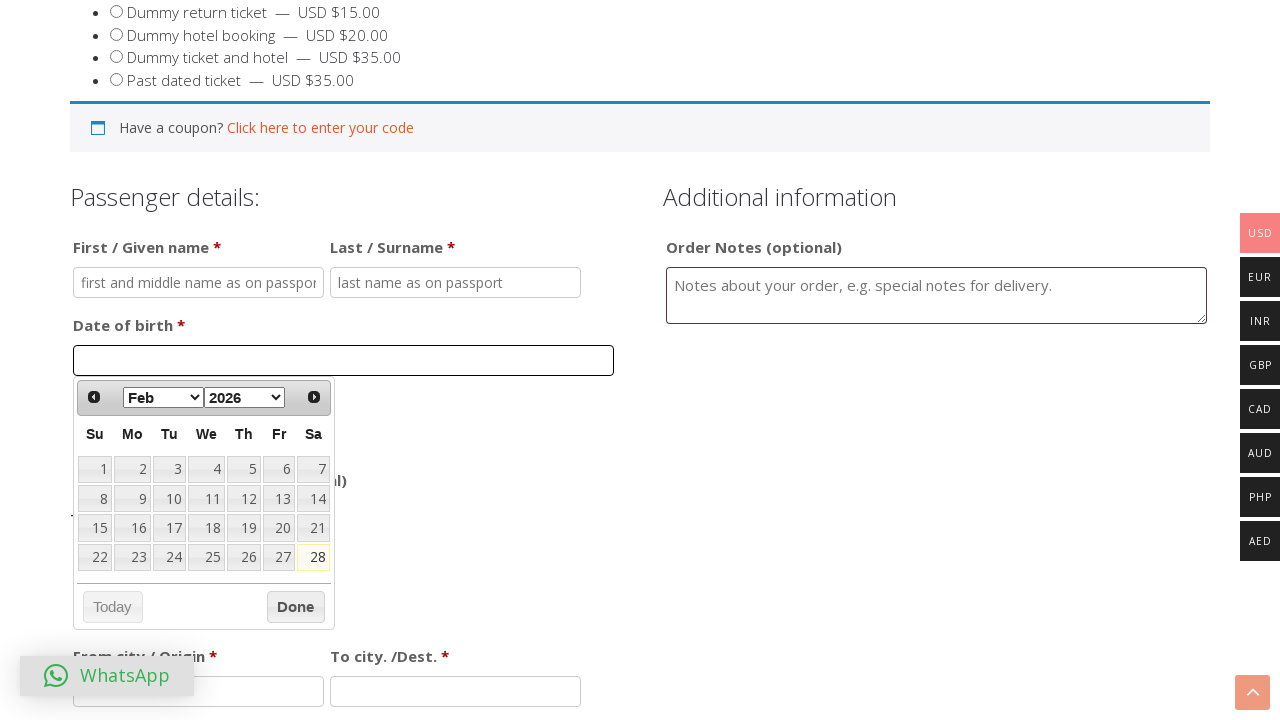

Selected October from month dropdown on select.ui-datepicker-month
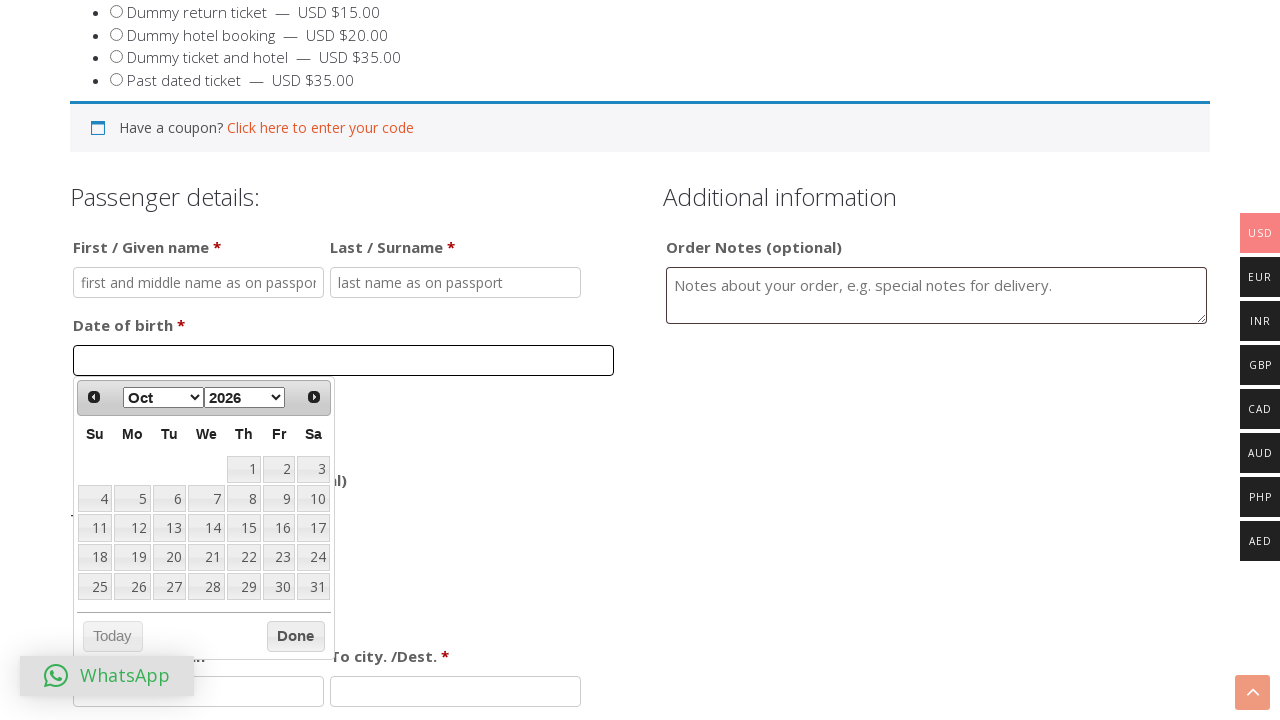

Selected 1999 from year dropdown on select.ui-datepicker-year
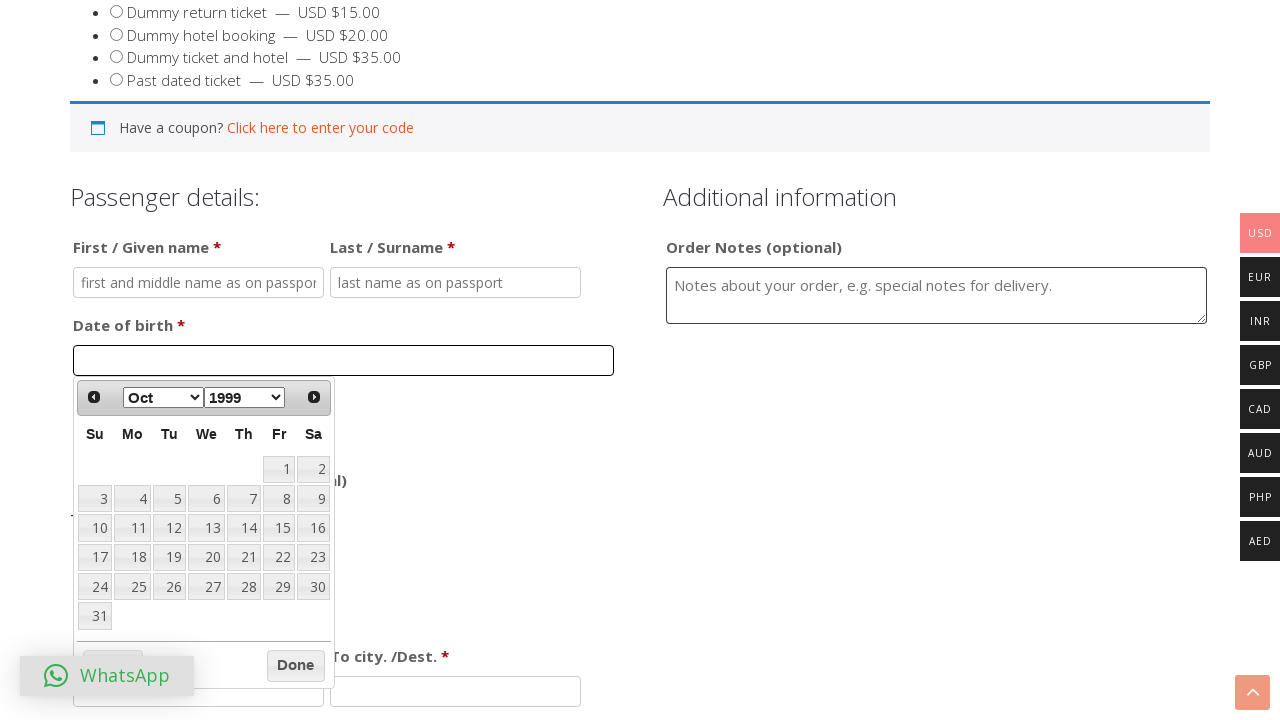

Clicked on the 1st date in the calendar at (279, 469) on table.ui-datepicker-calendar td a:text('1')
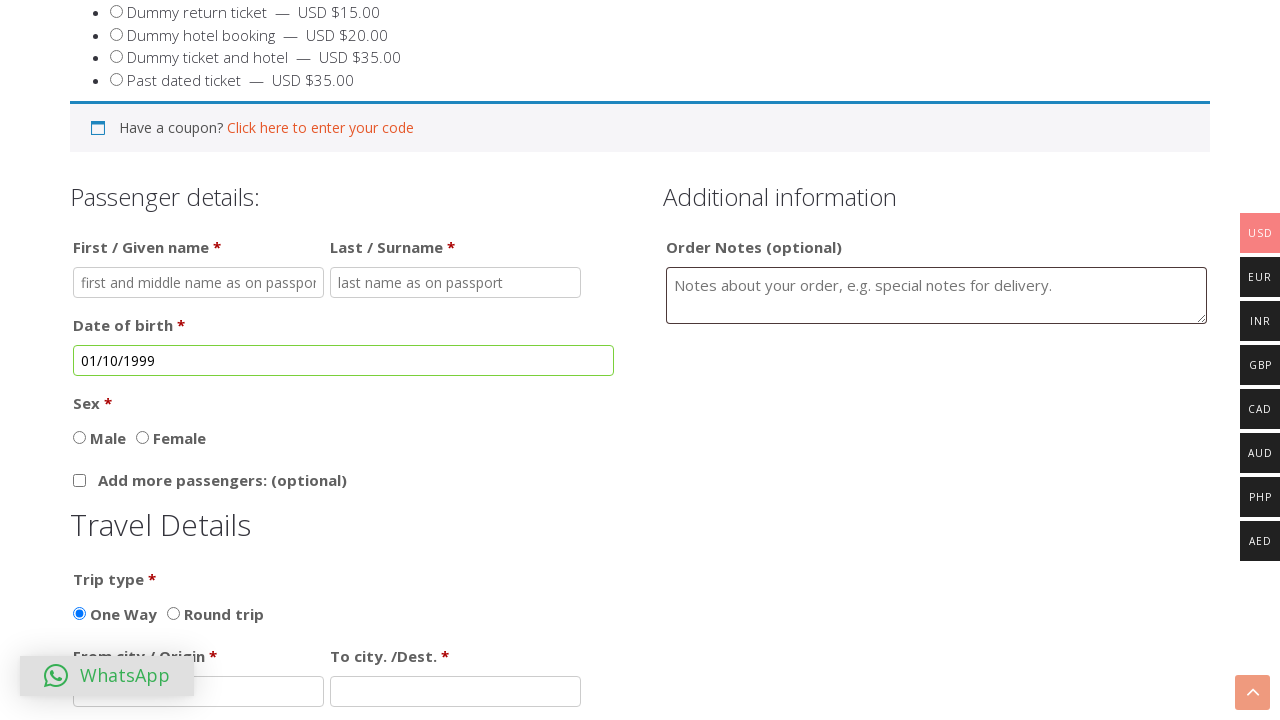

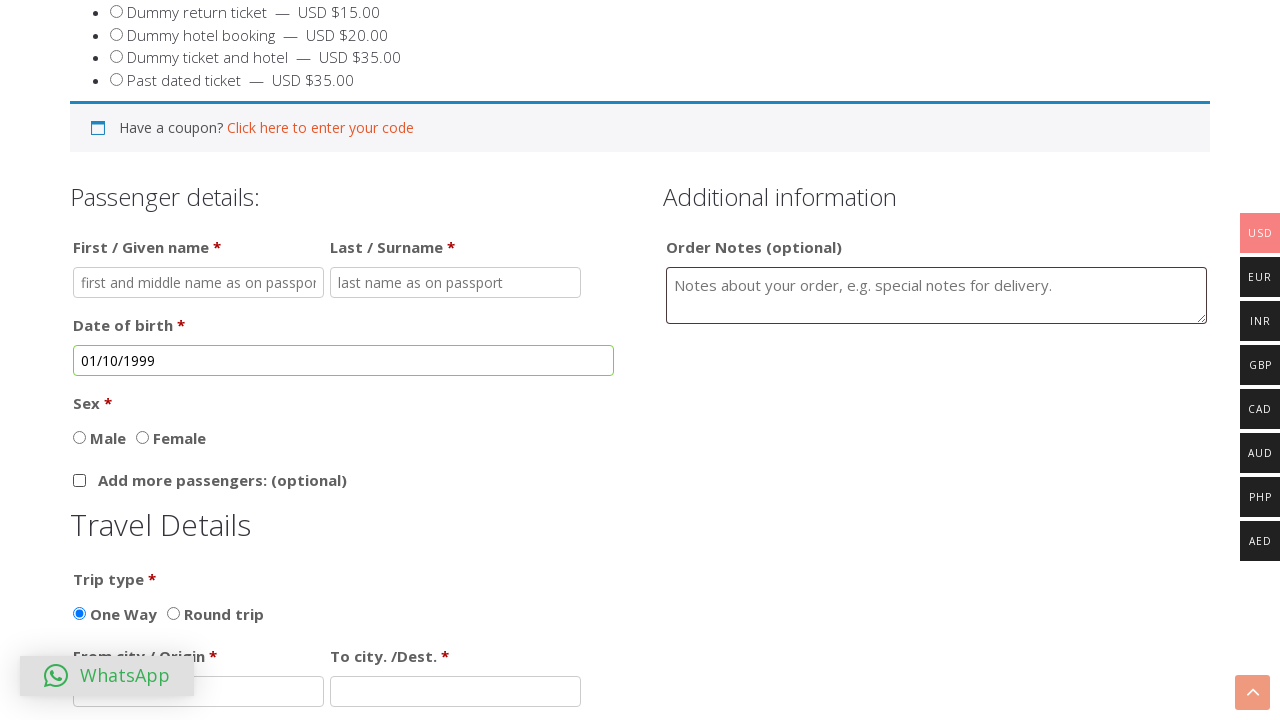